Tests accessibility, overflow, and overlap issues on the features page at desktop viewport (1440x900)

Starting URL: https://businessinfinity.asisaga.com/features

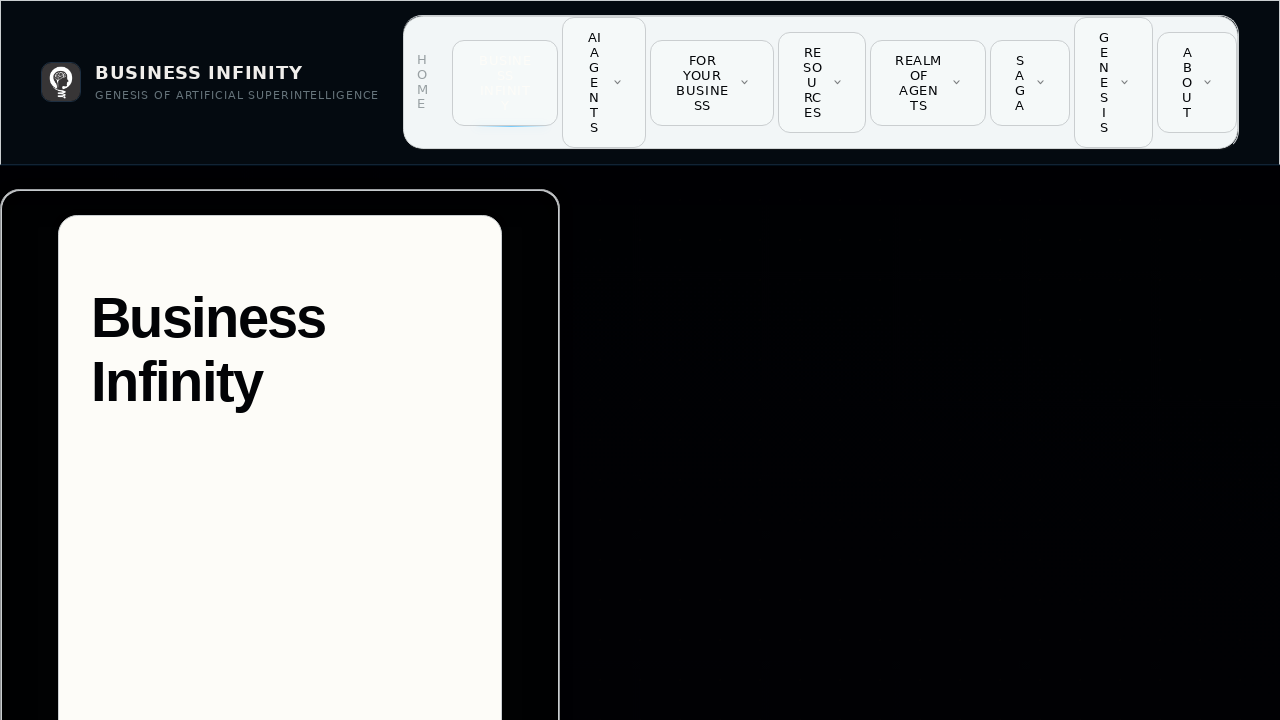

Set viewport to desktop size (1440x900)
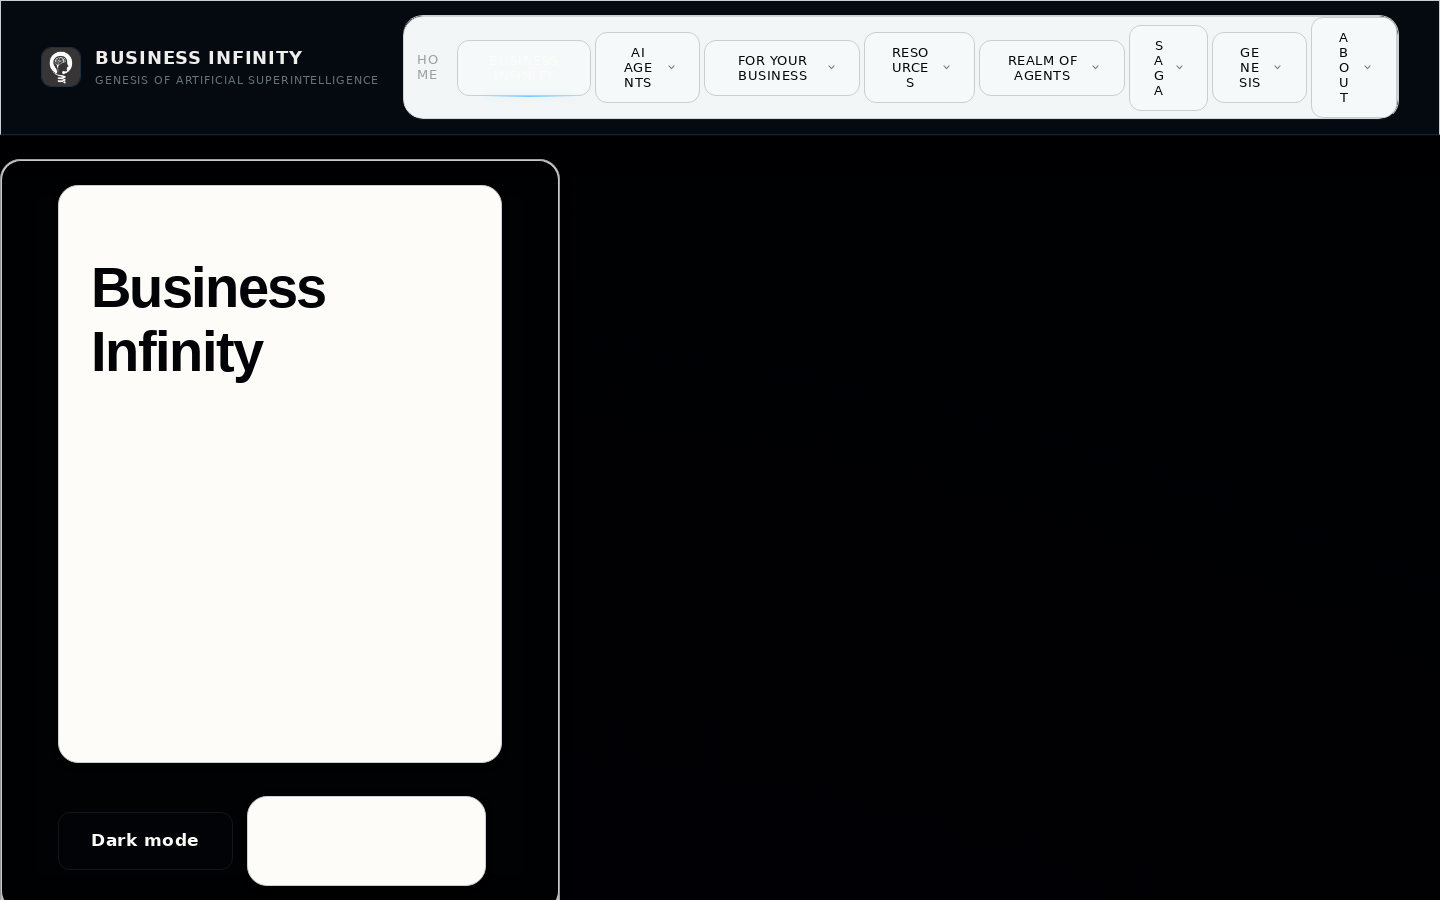

Waited for page content to load (domcontentloaded)
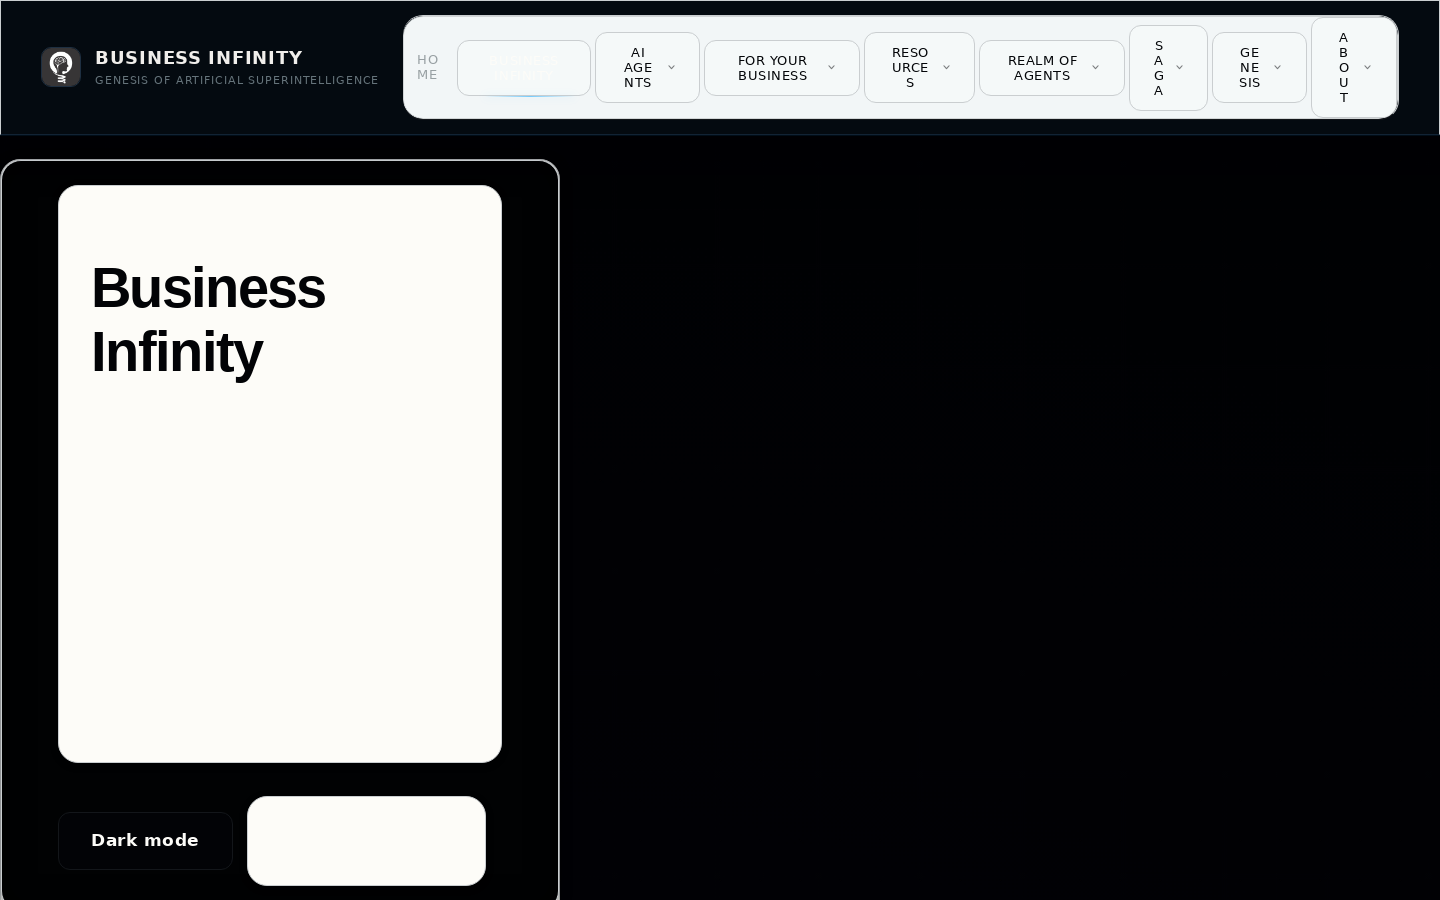

Verified main content is visible
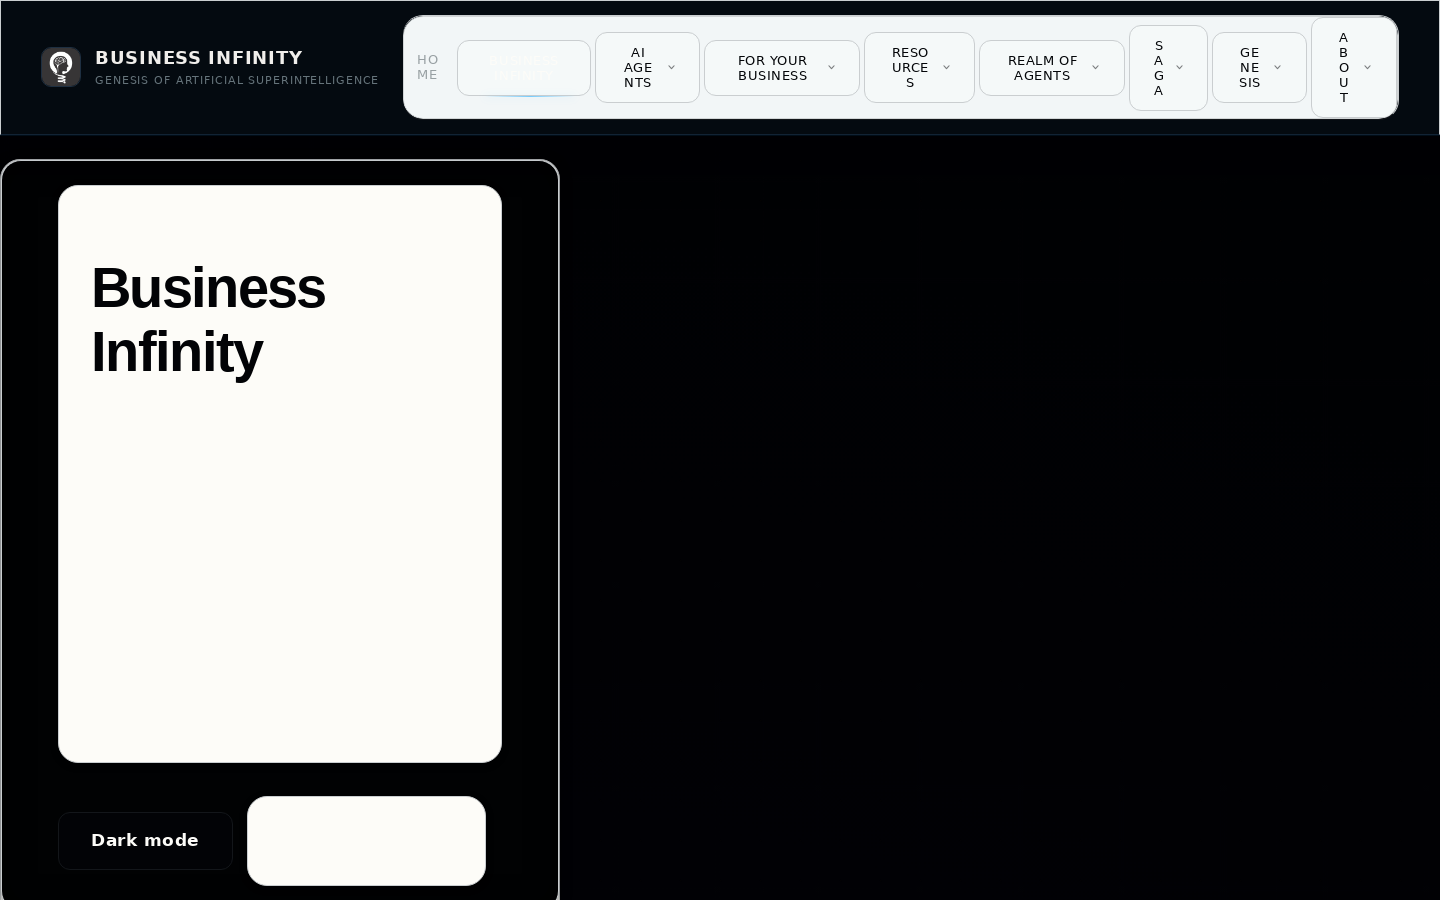

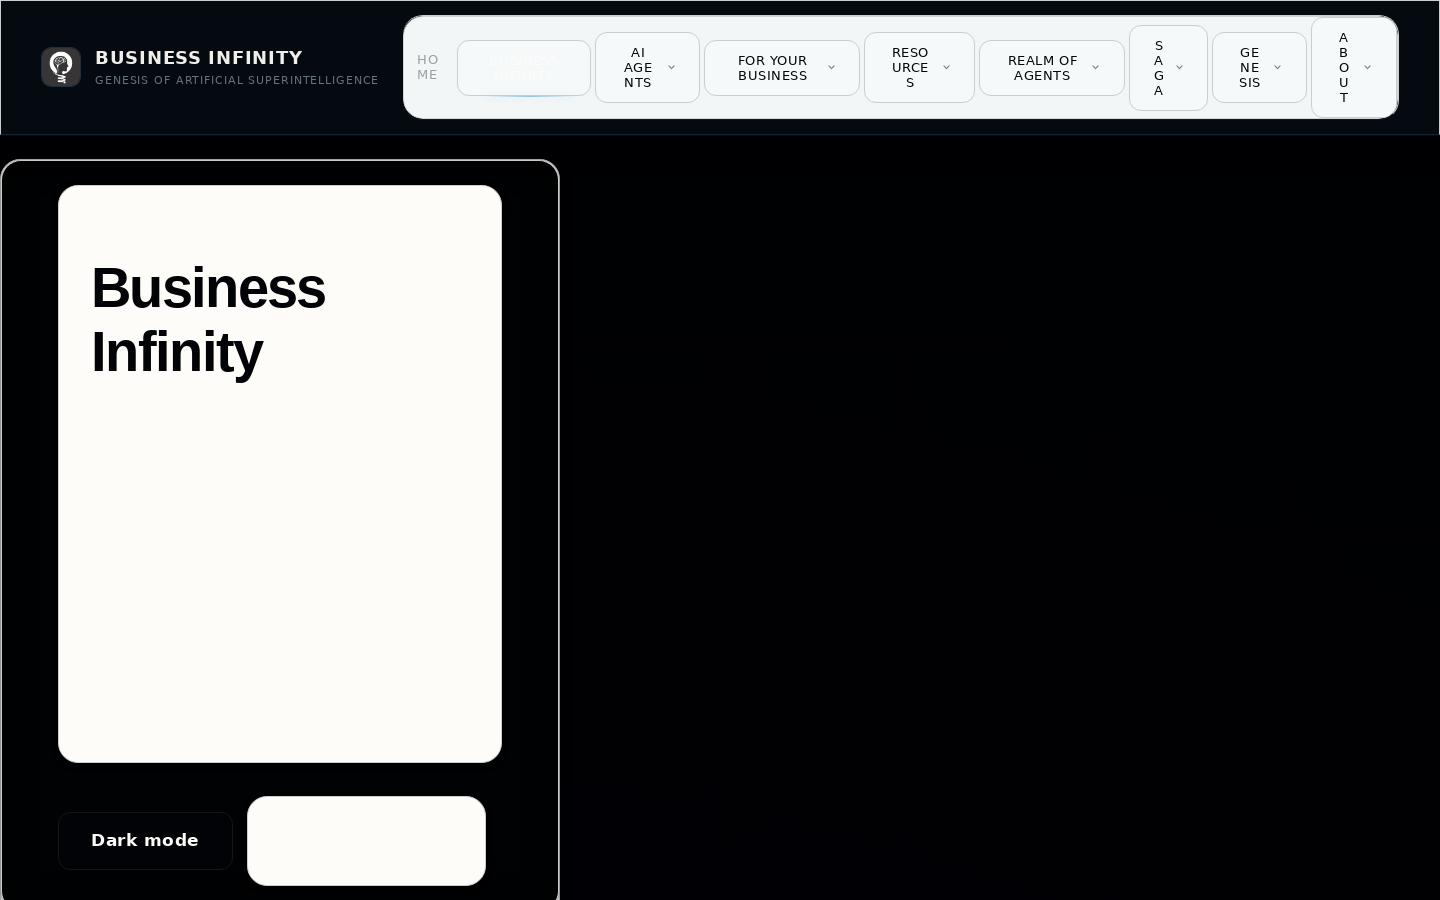